Tests dropdown menu functionality by selecting multiple countries from a dropdown list on a demo site

Starting URL: https://www.globalsqa.com/demo-site/select-dropdown-menu/

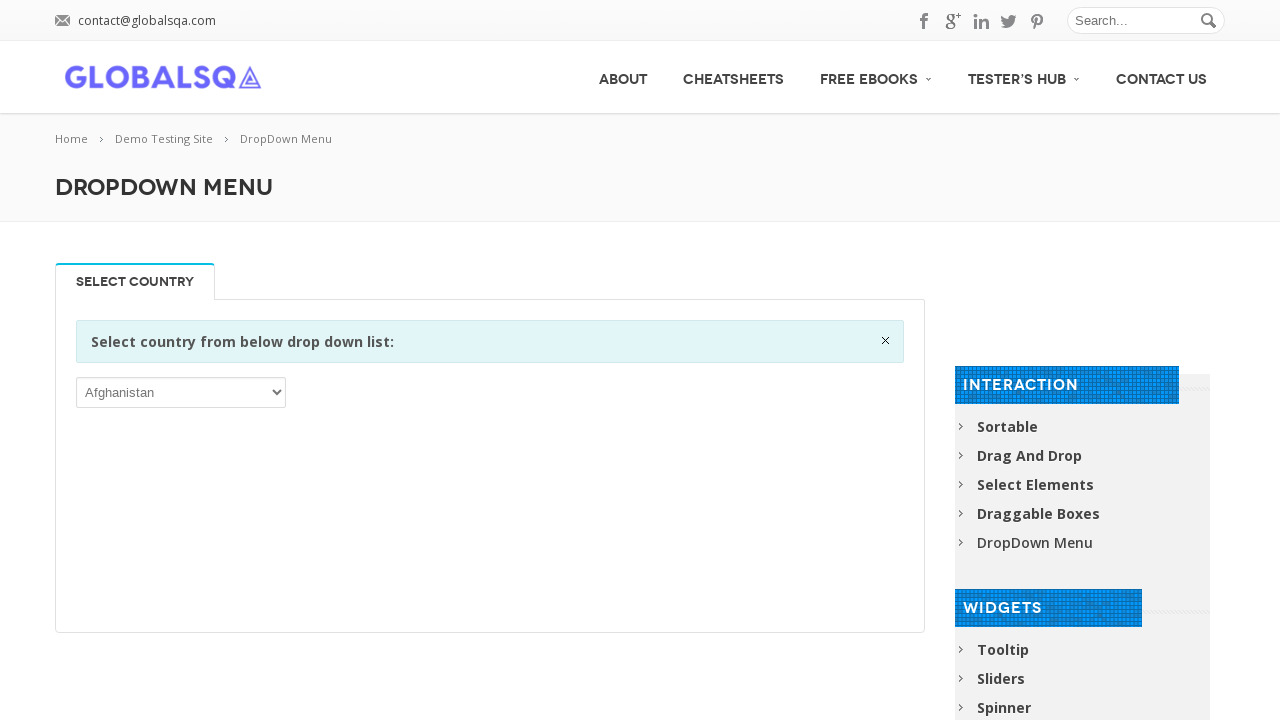

Dropdown menu loaded and is visible
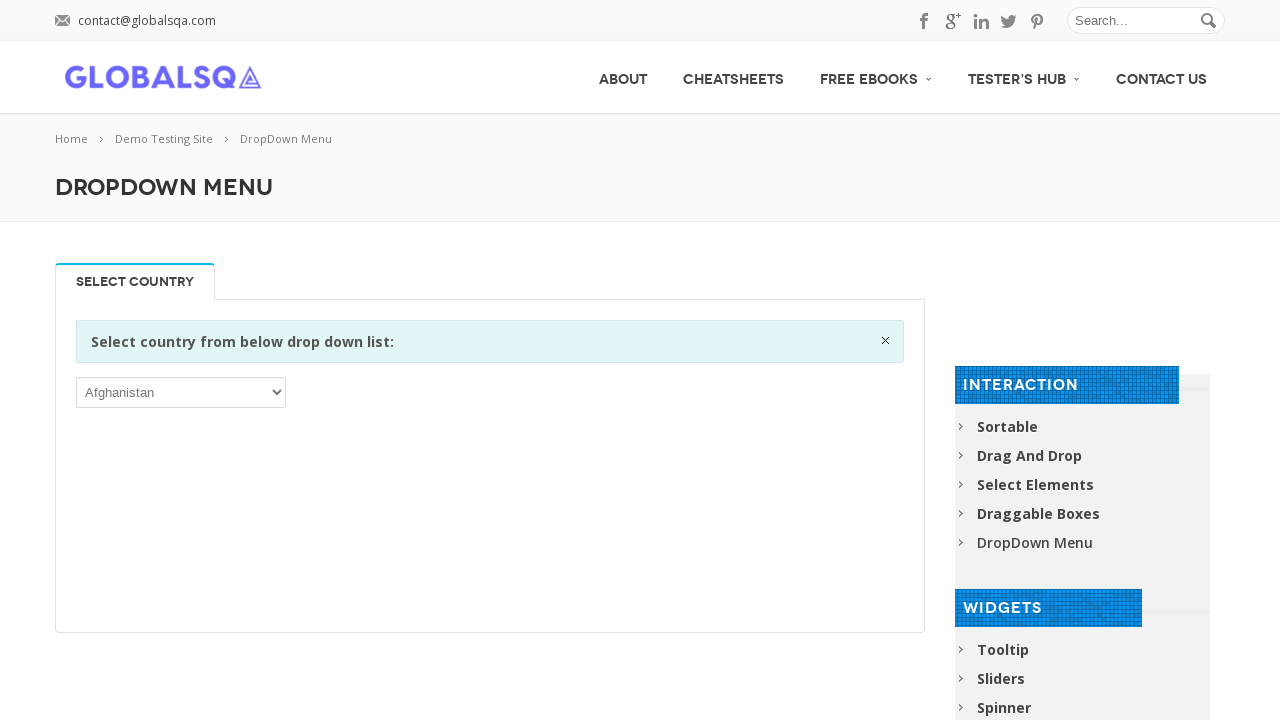

Selected 'India' from dropdown menu on xpath=//div[@class='single_tab_div resp-tab-content resp-tab-content-active']//p
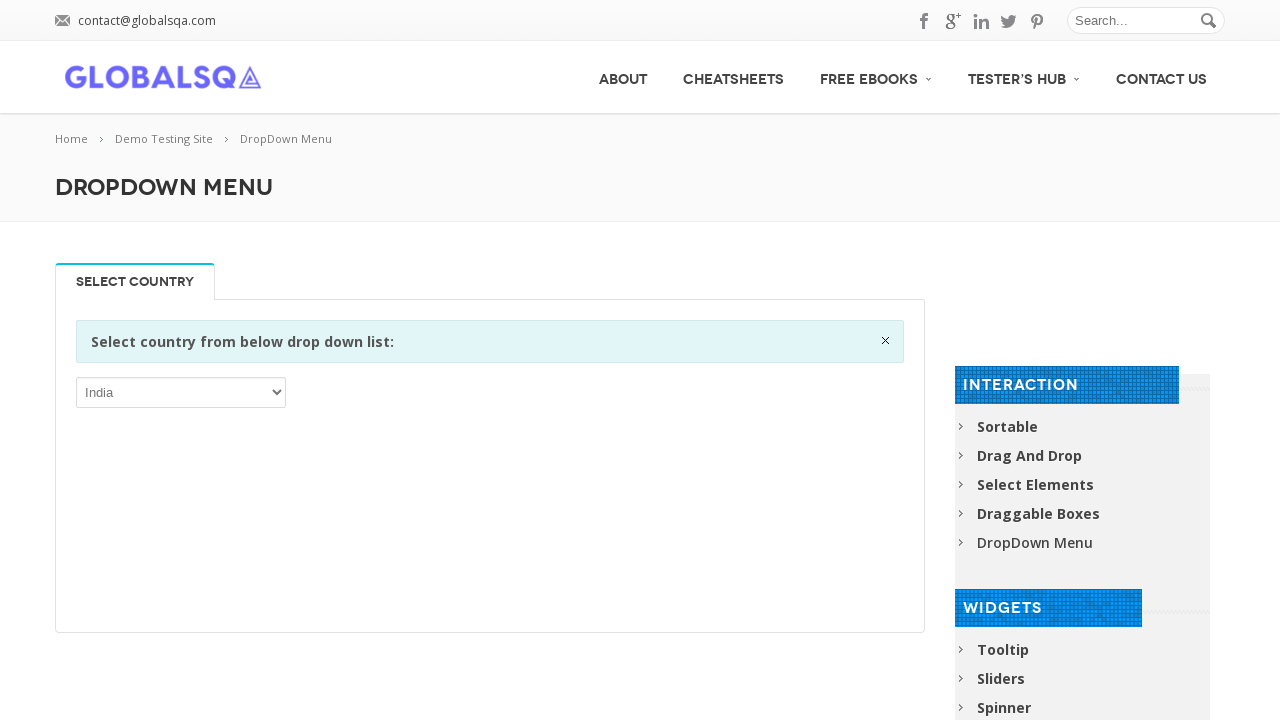

Selected 'Australia' from dropdown menu on xpath=//div[@class='single_tab_div resp-tab-content resp-tab-content-active']//p
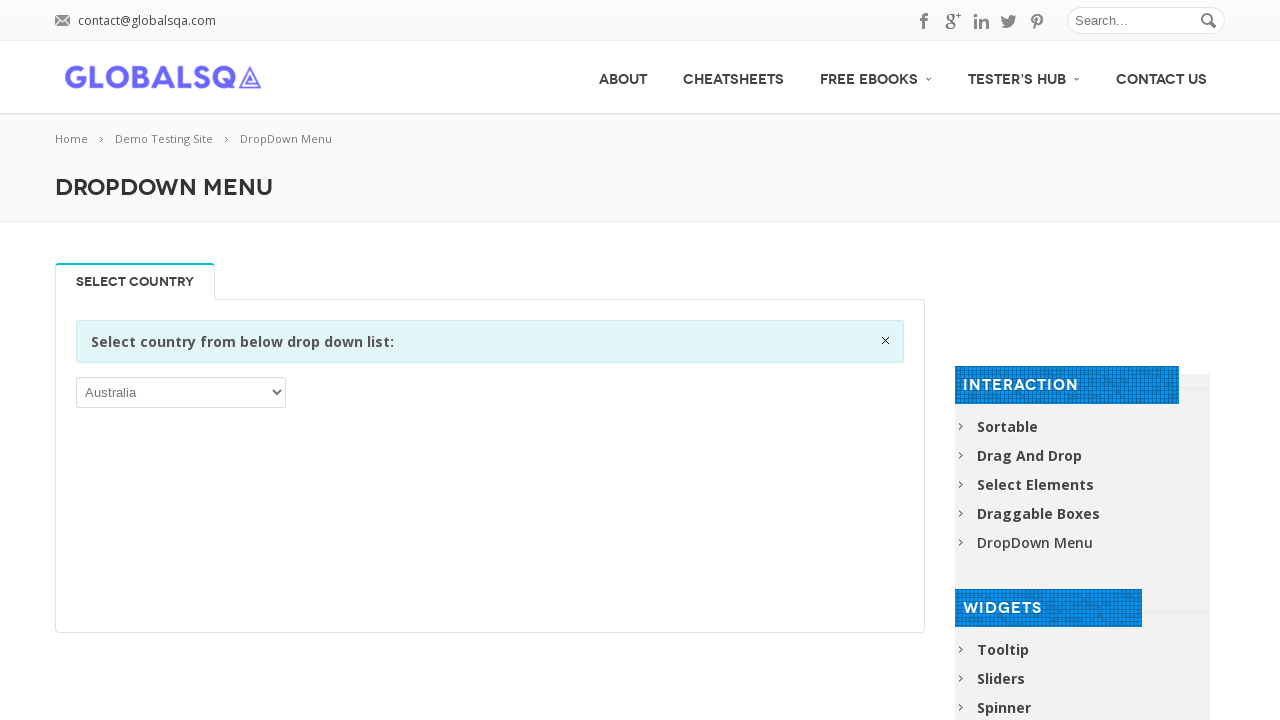

Selected 'Brazil' from dropdown menu on xpath=//div[@class='single_tab_div resp-tab-content resp-tab-content-active']//p
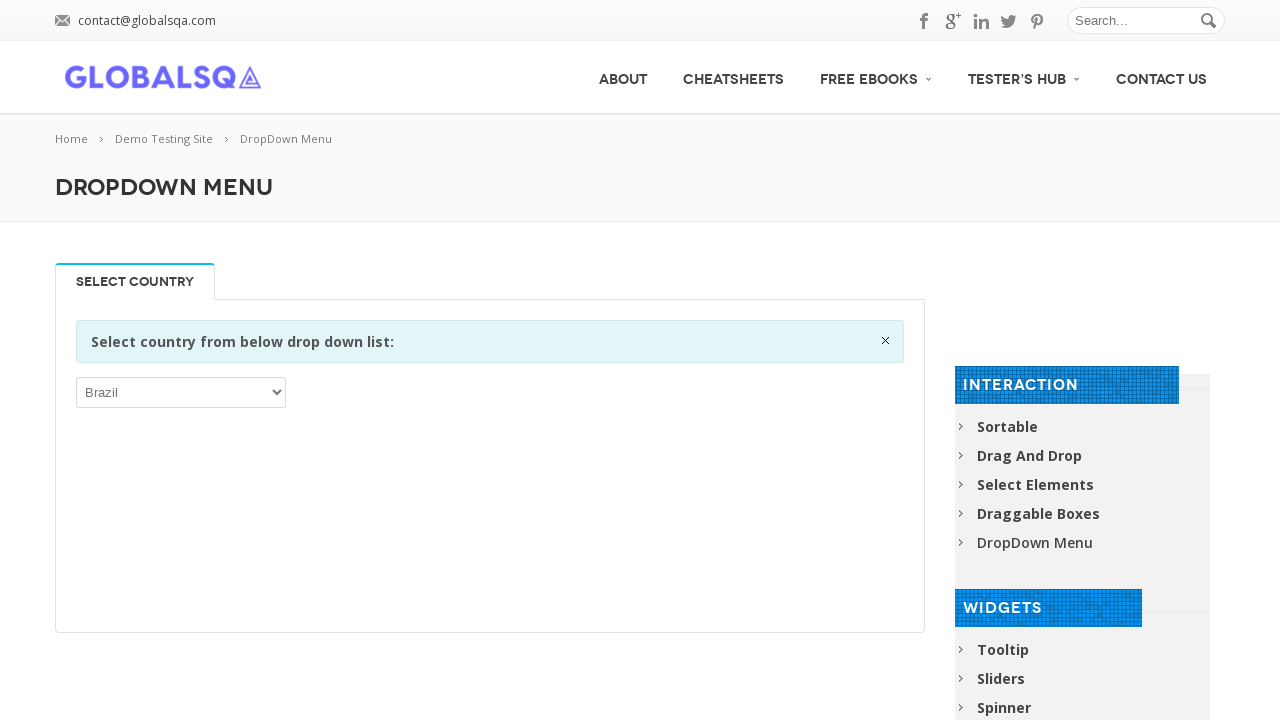

Selected 'China' from dropdown menu on xpath=//div[@class='single_tab_div resp-tab-content resp-tab-content-active']//p
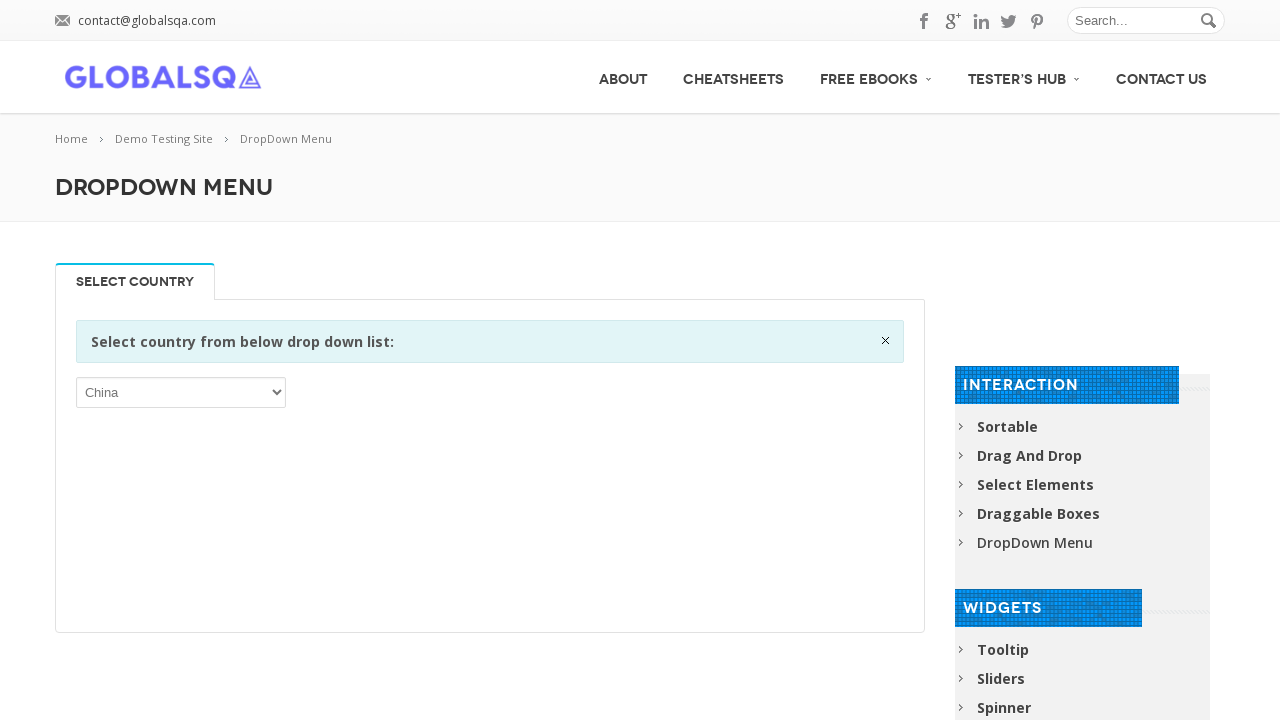

Selected 'Denmark' from dropdown menu on xpath=//div[@class='single_tab_div resp-tab-content resp-tab-content-active']//p
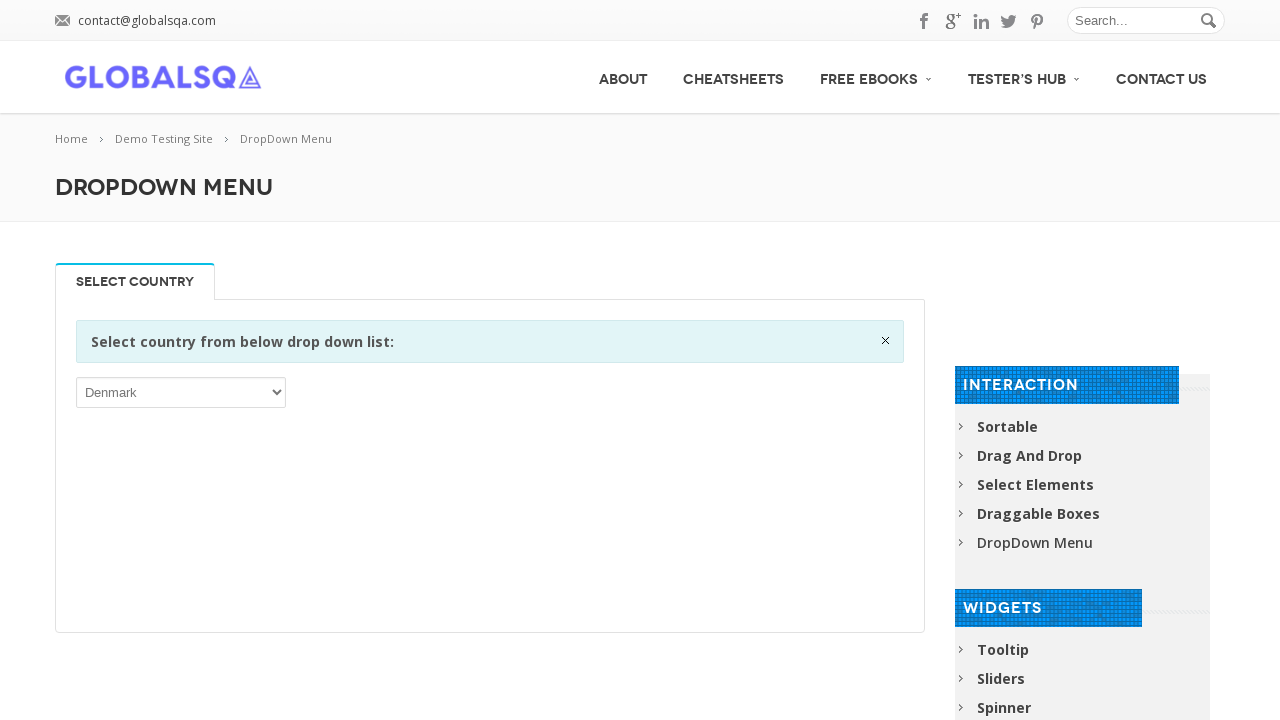

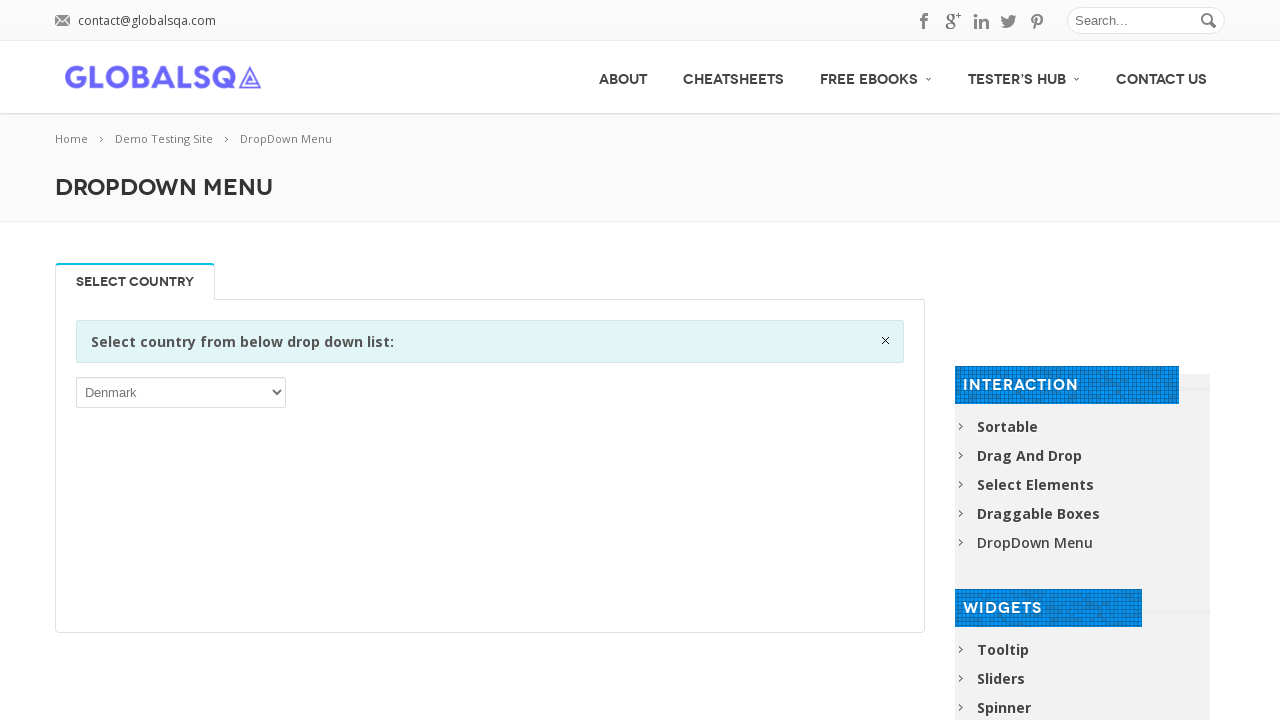